Tests switching between browser windows by clicking a link that opens a new window, switching to it, reading content, and switching back

Starting URL: https://the-internet.herokuapp.com/windows

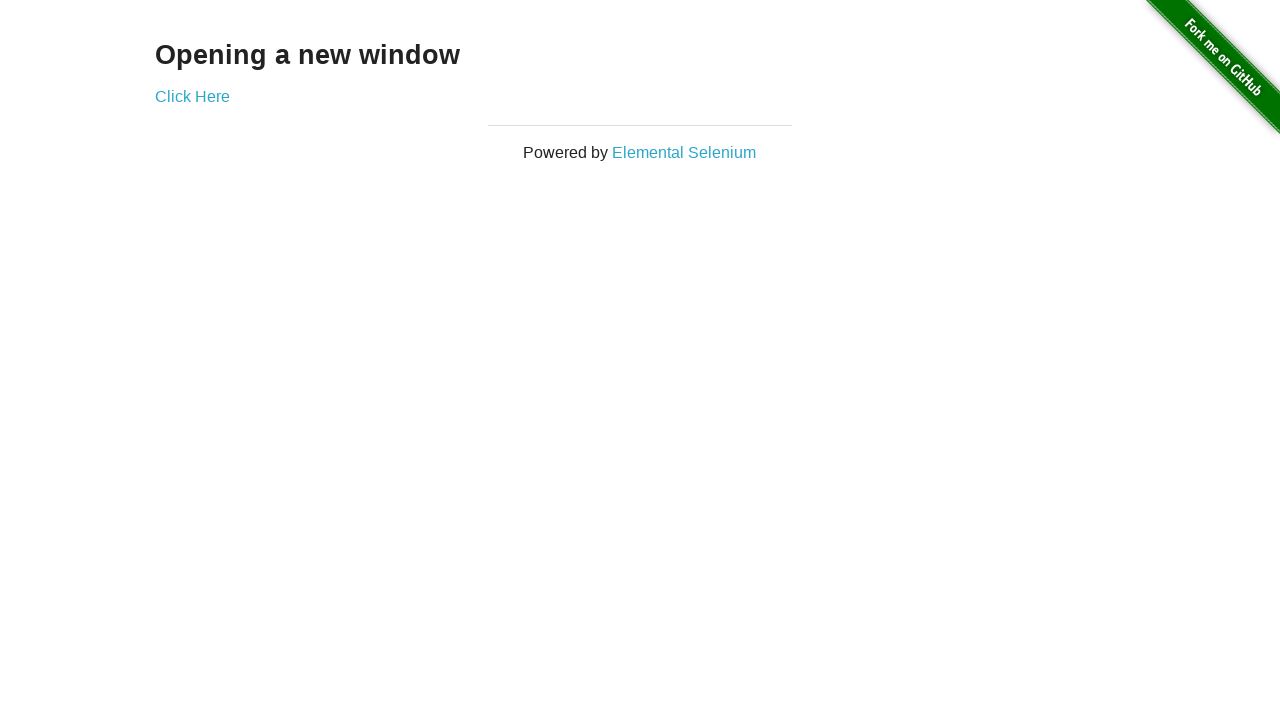

Clicked 'Click Here' link and new window opened at (192, 96) on xpath=//a[contains(text(),'Click Here')]
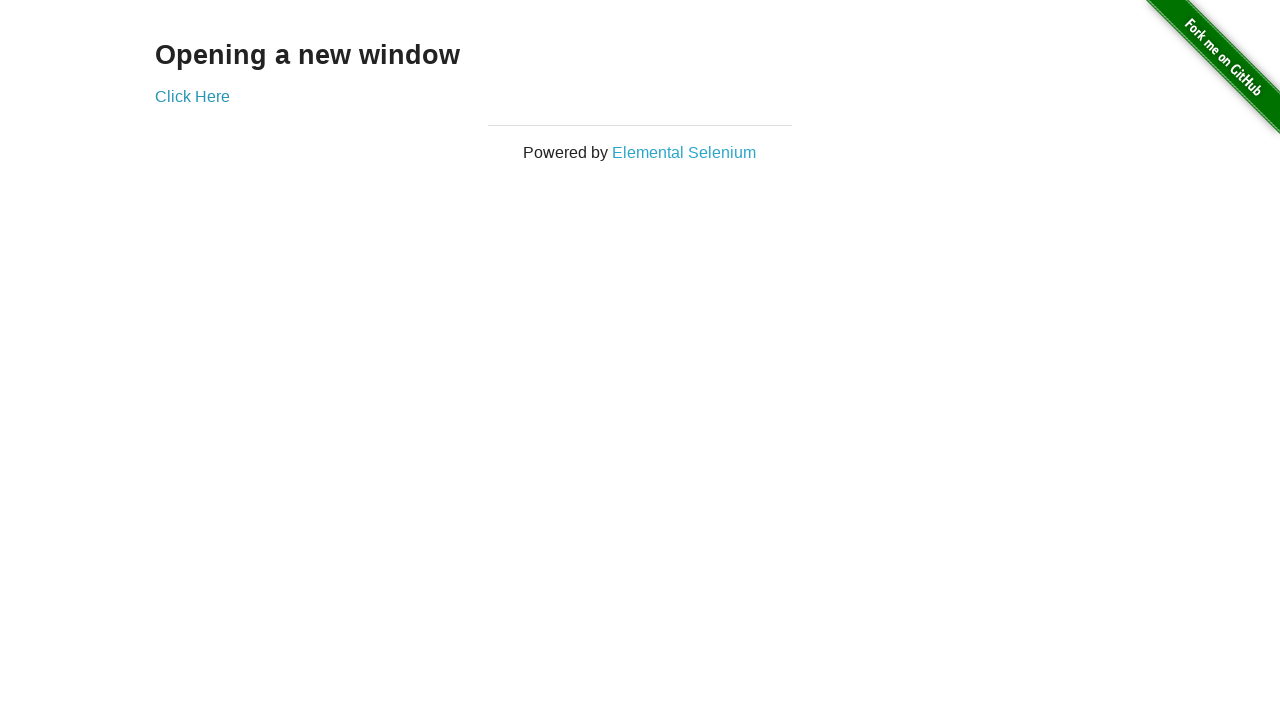

New window loaded and example div is visible
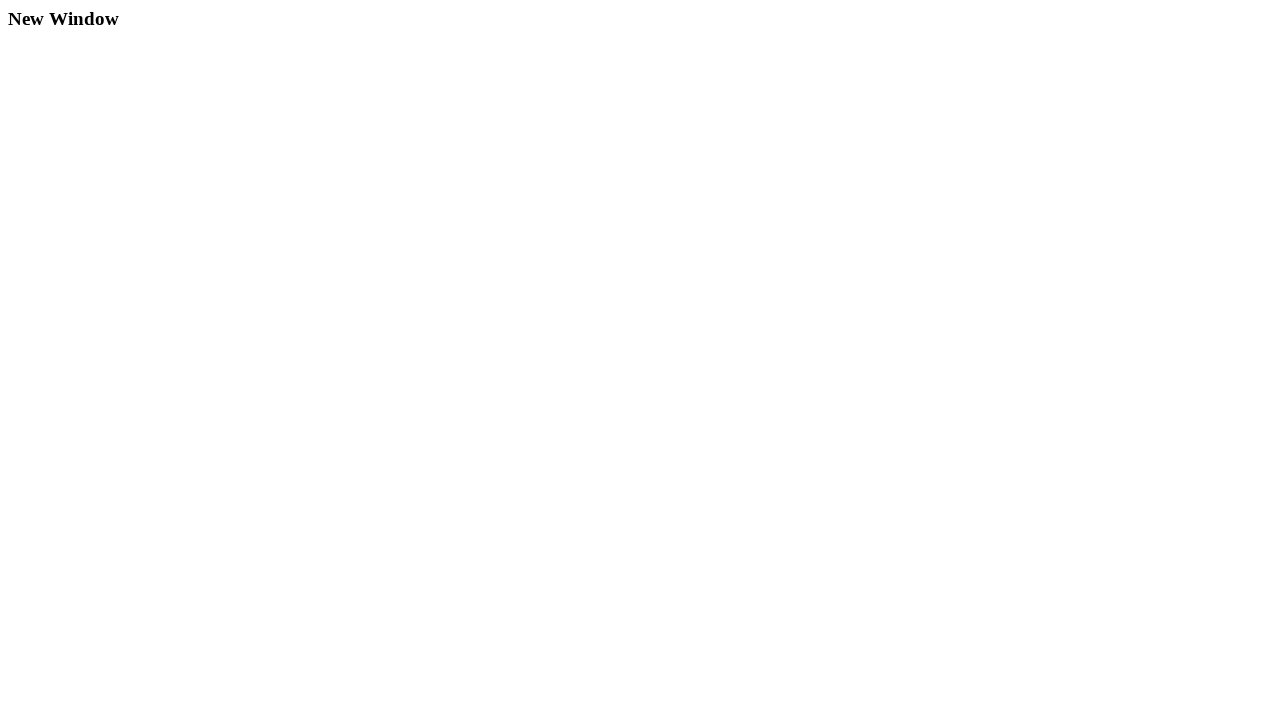

Closed the new window and switched back to original window
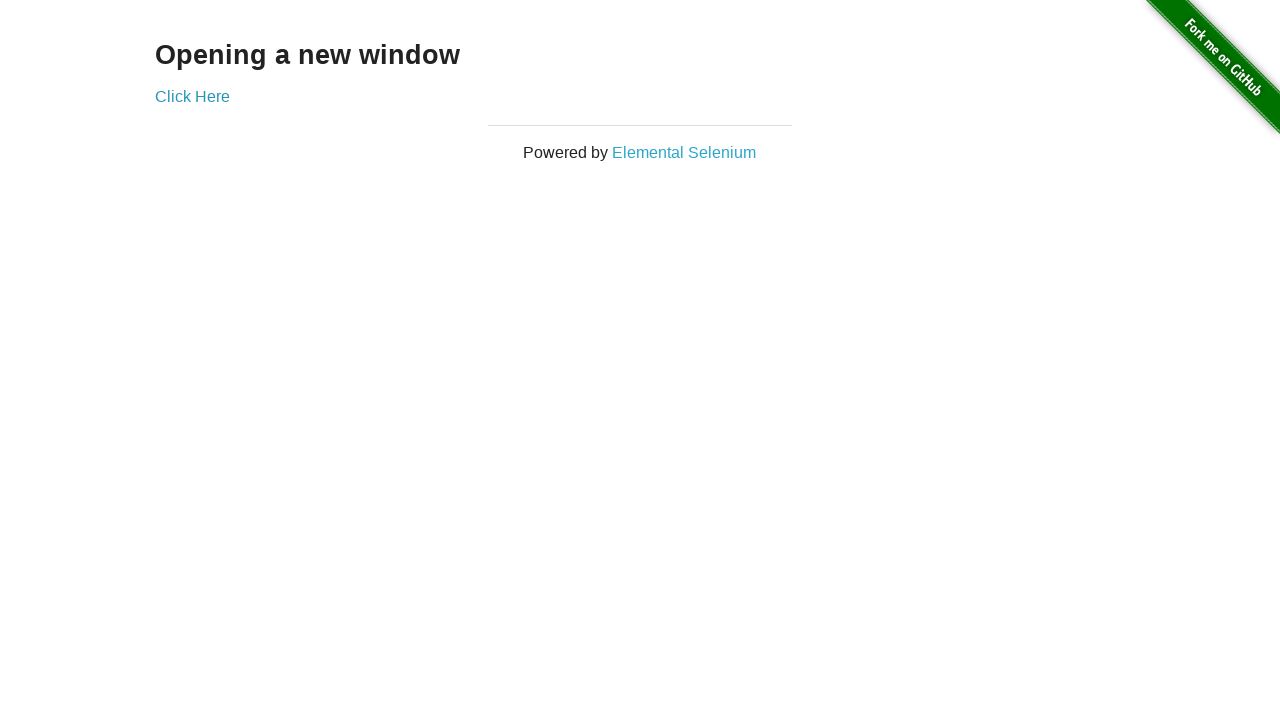

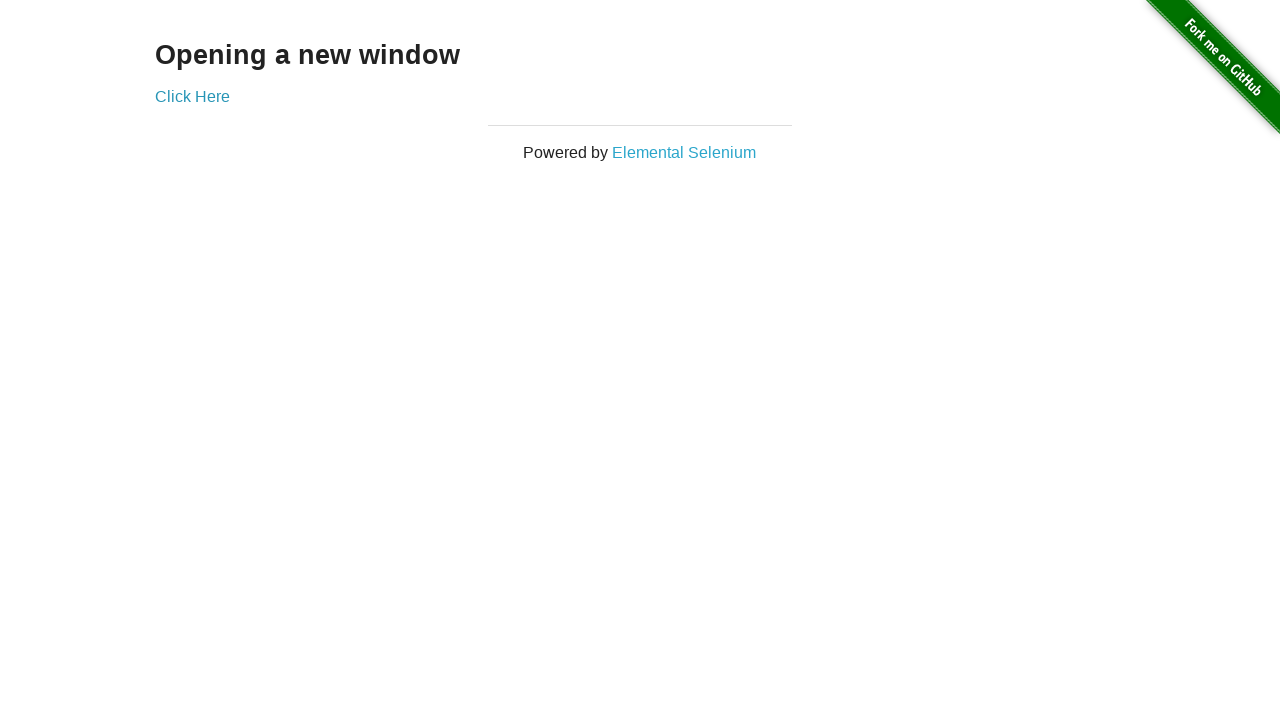